Tests browser navigation commands by navigating to a login page, then using back, forward, and refresh functions

Starting URL: https://the-internet.herokuapp.com

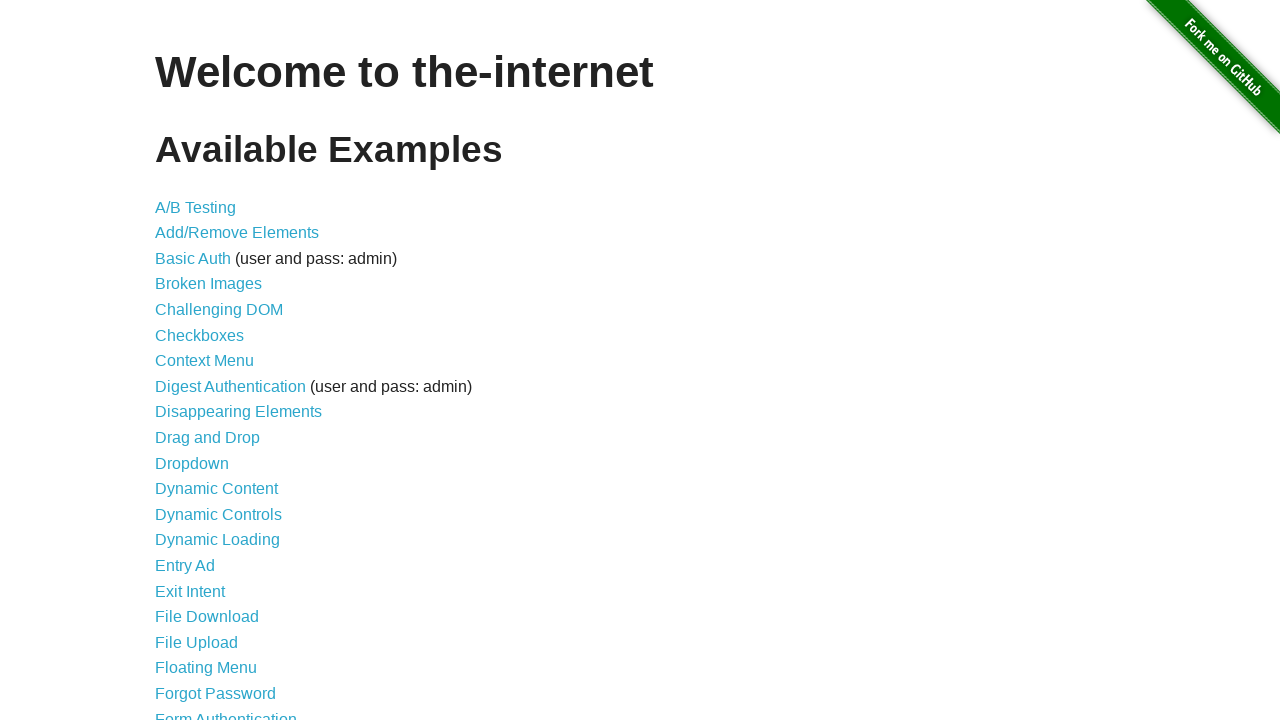

Navigated to login page at https://the-internet.herokuapp.com/login
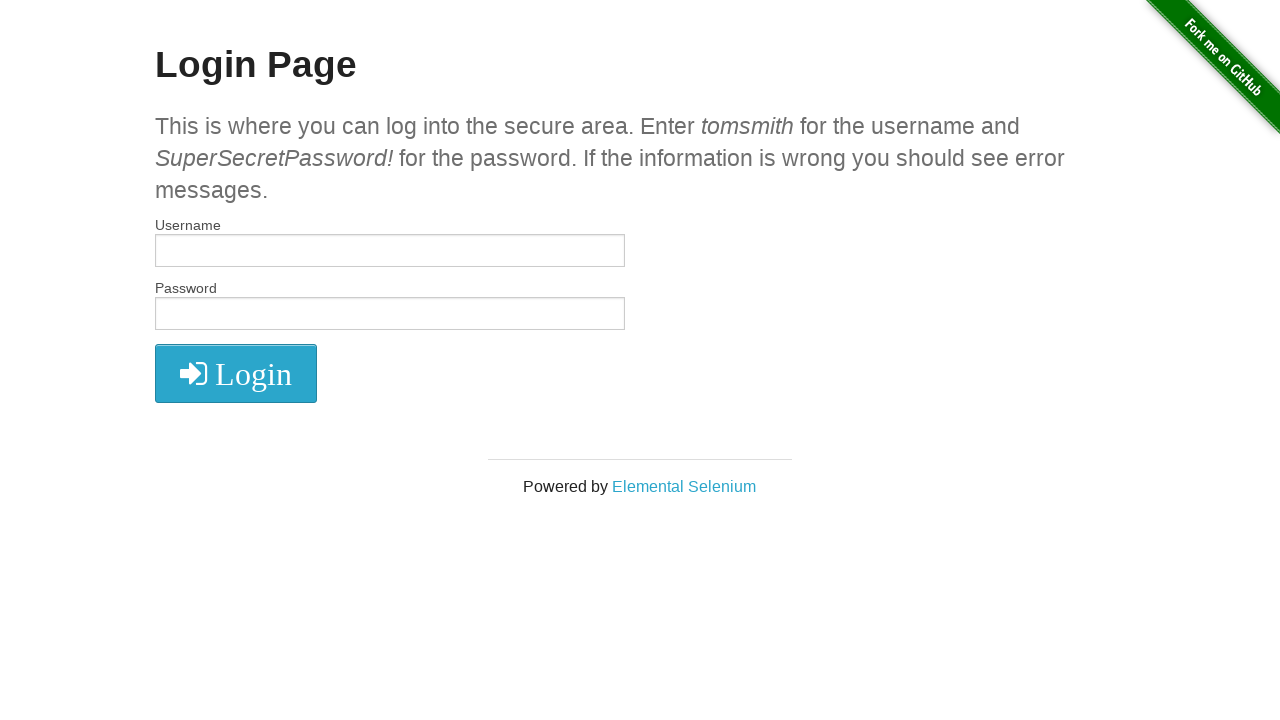

Navigated back to previous page
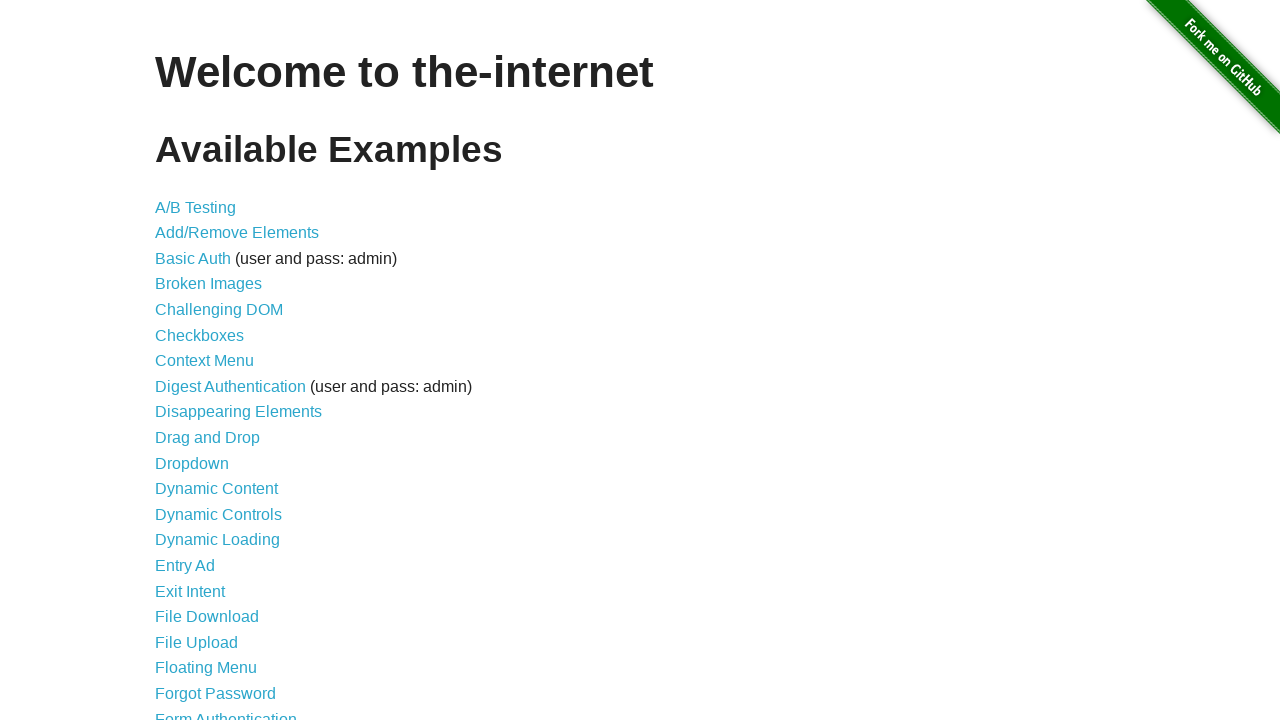

Navigated forward to login page
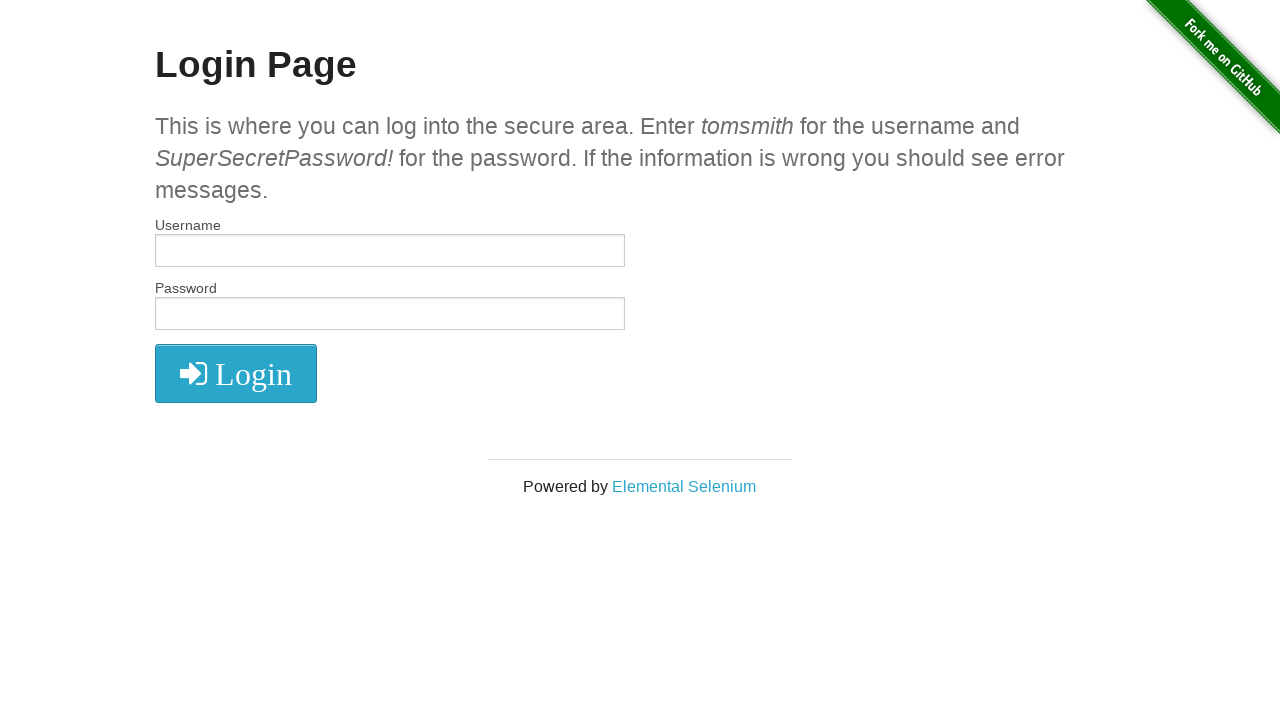

Refreshed the current page
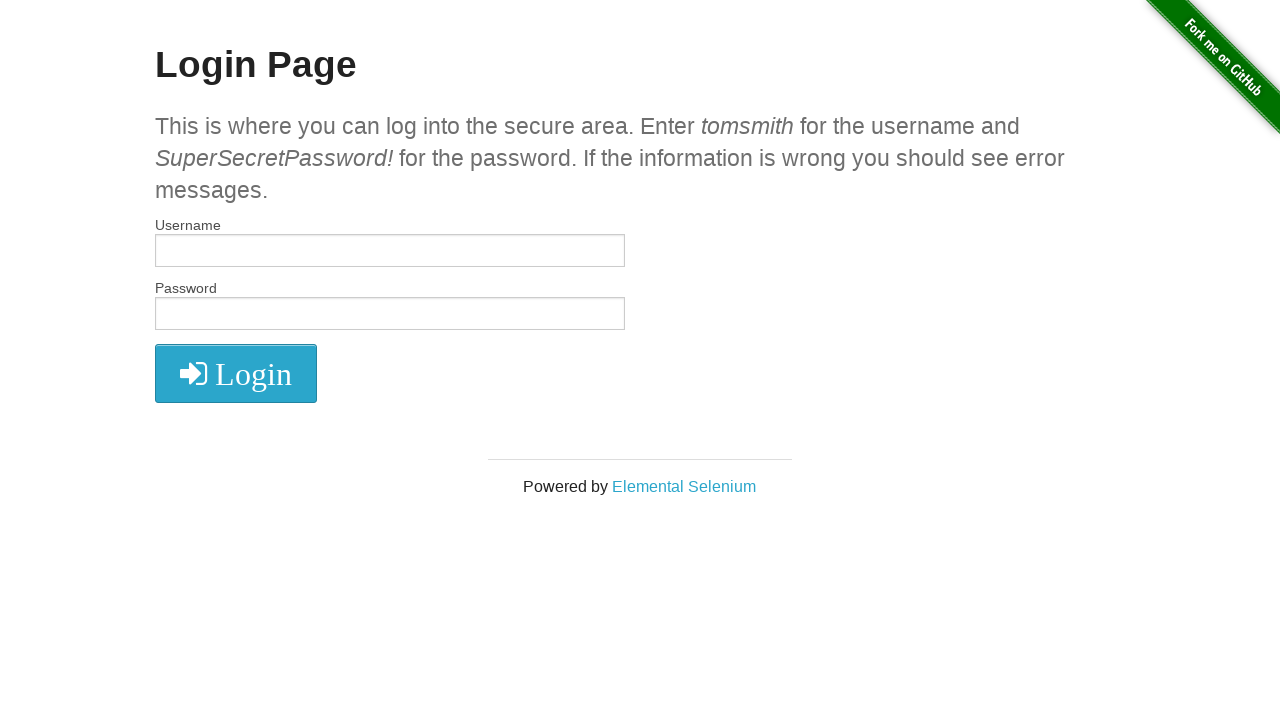

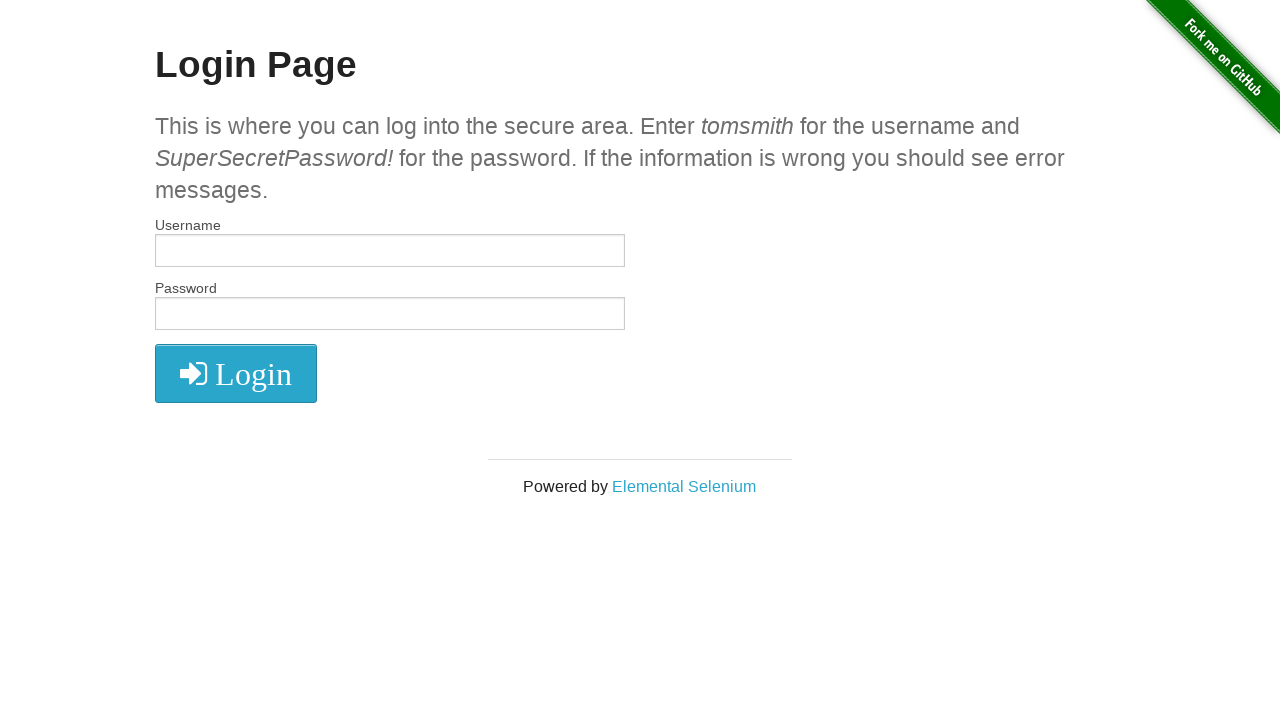